Tests prompt alert interaction by triggering a prompt, entering text, and verifying the response

Starting URL: https://letcode.in/alert

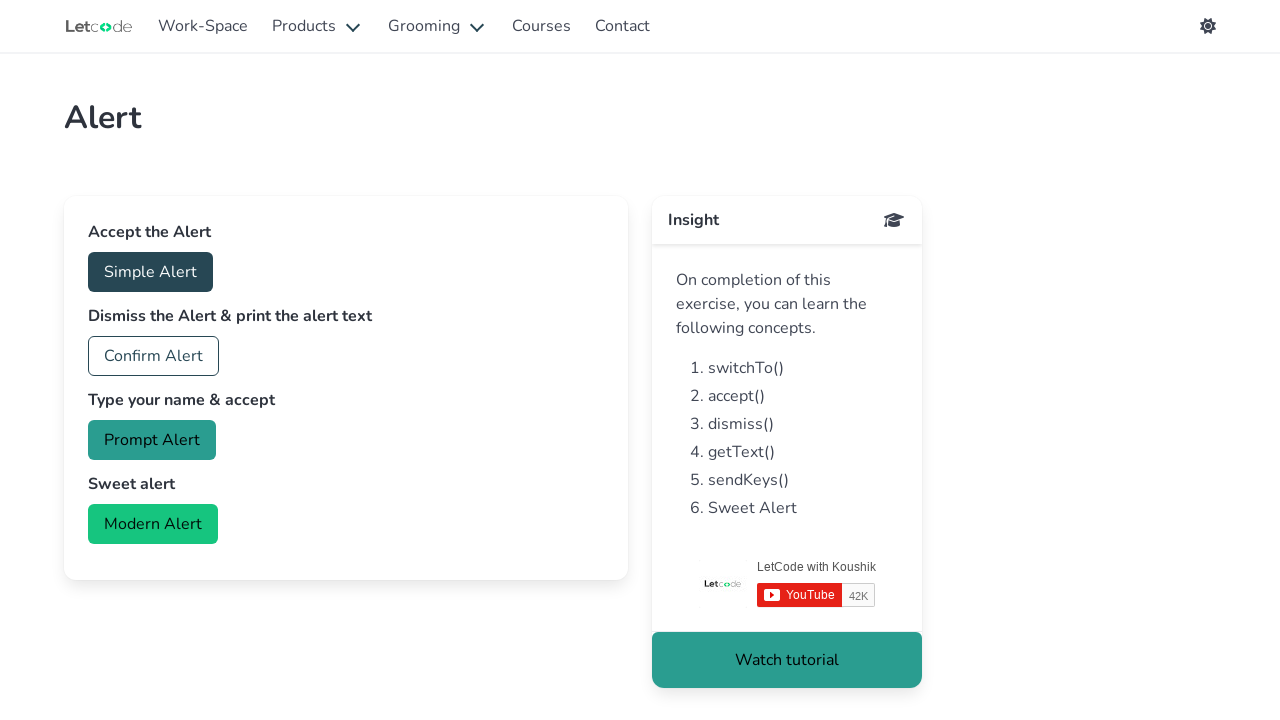

Set up dialog handler to accept prompt and enter 'Kyle'
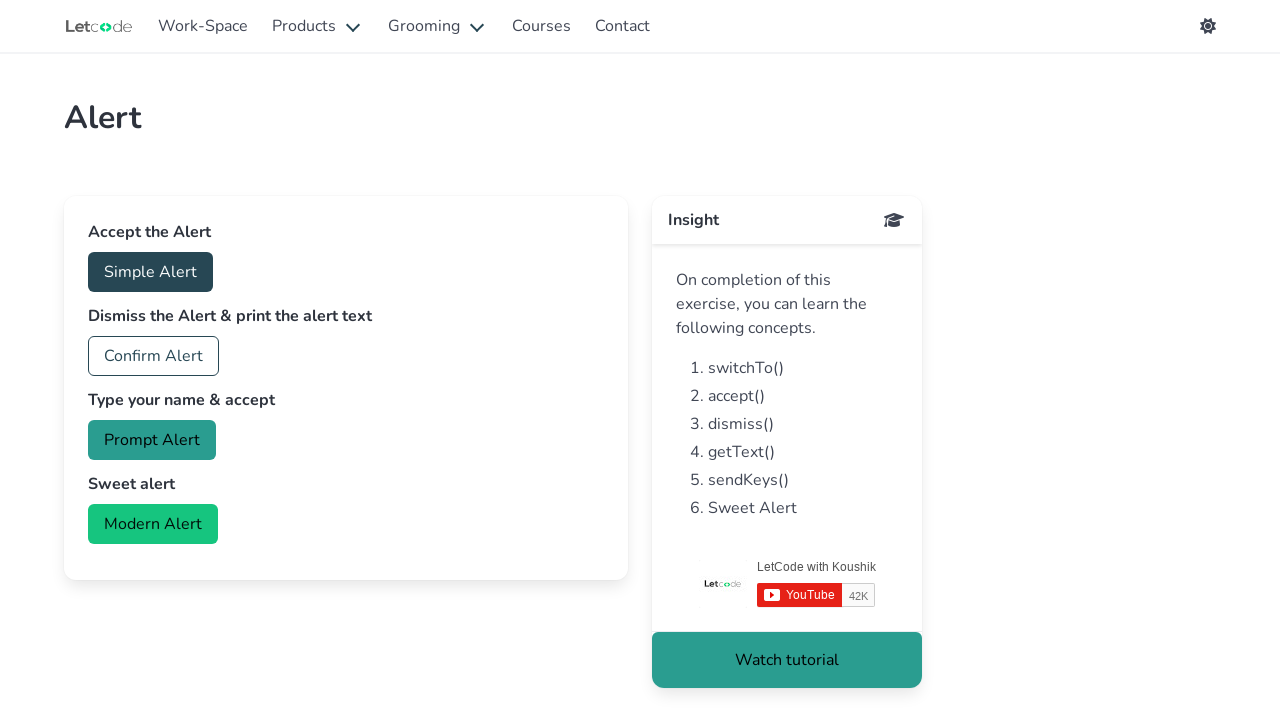

Clicked prompt button to trigger alert at (152, 440) on #prompt
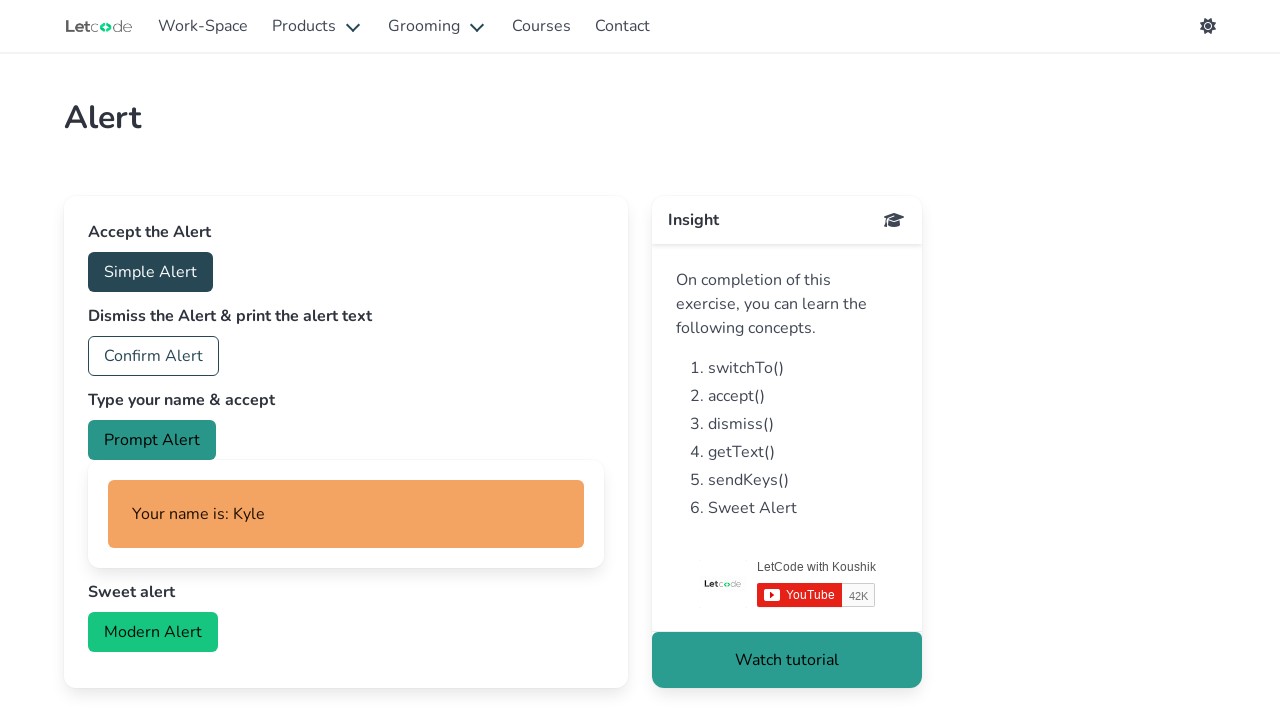

Verified prompt response displayed in result element
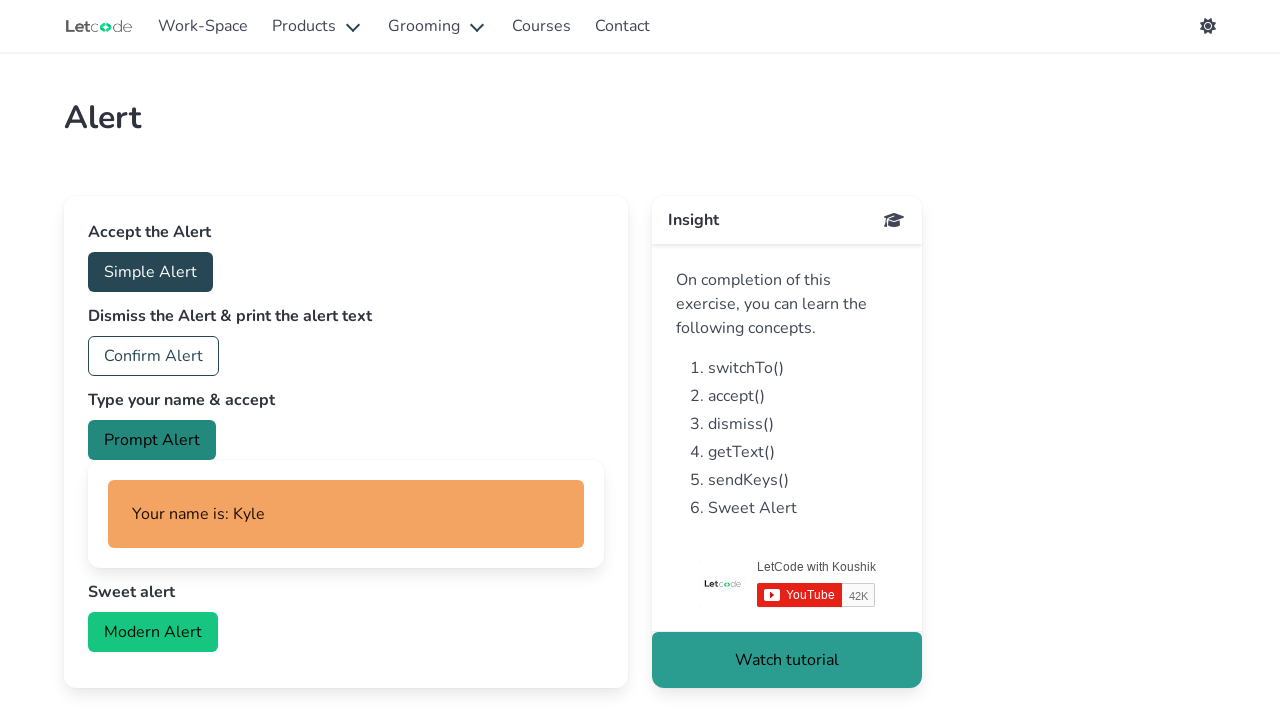

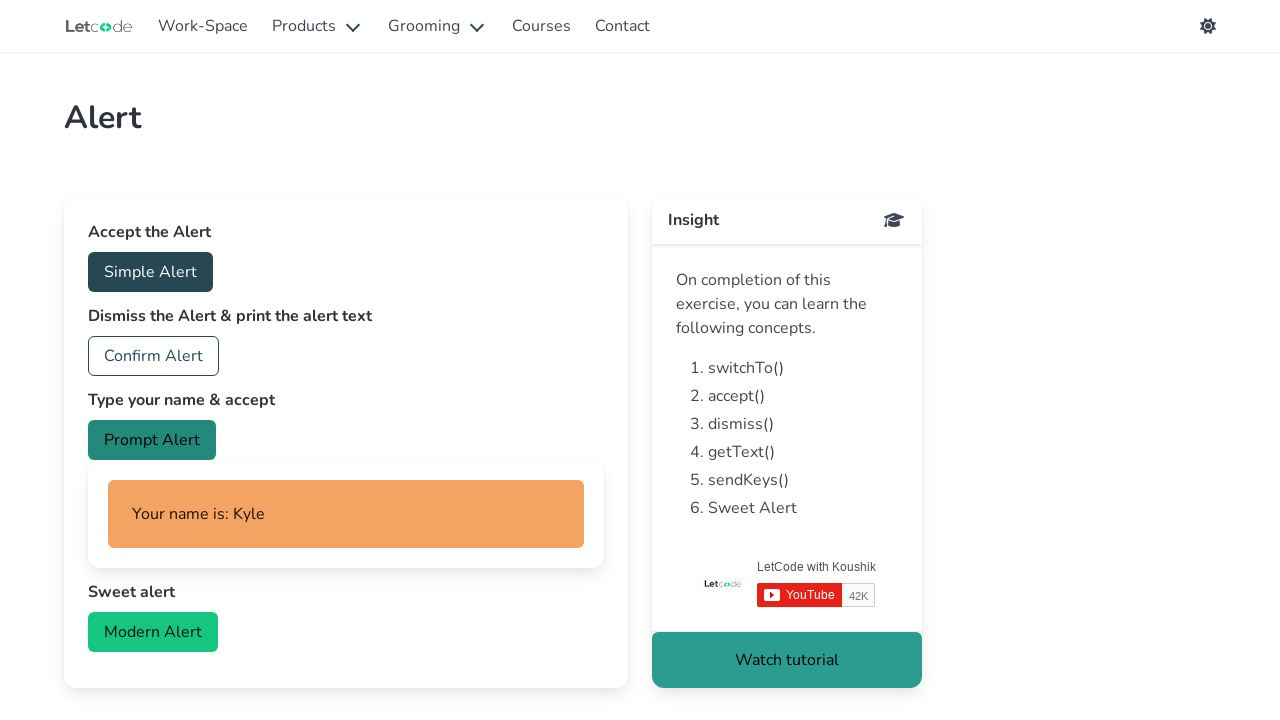